Tests browser back button navigation between different filter views

Starting URL: https://demo.playwright.dev/todomvc

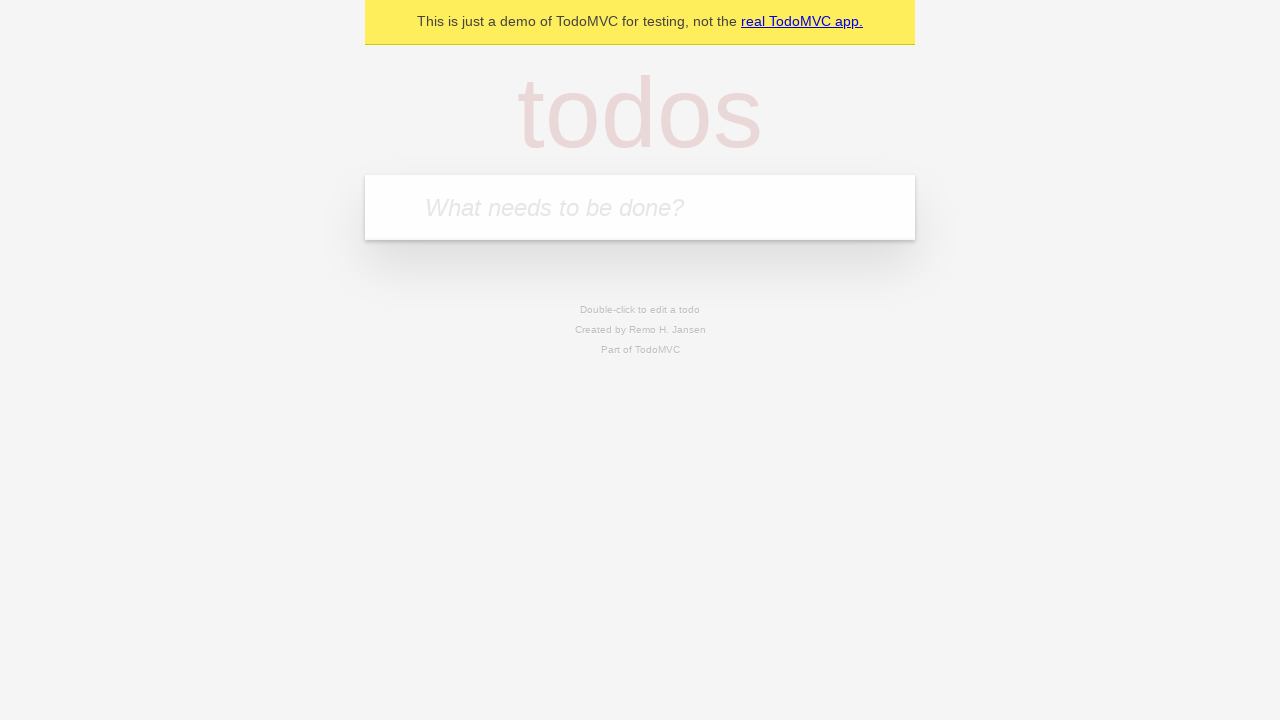

Filled todo input with 'buy some cheese' on internal:attr=[placeholder="What needs to be done?"i]
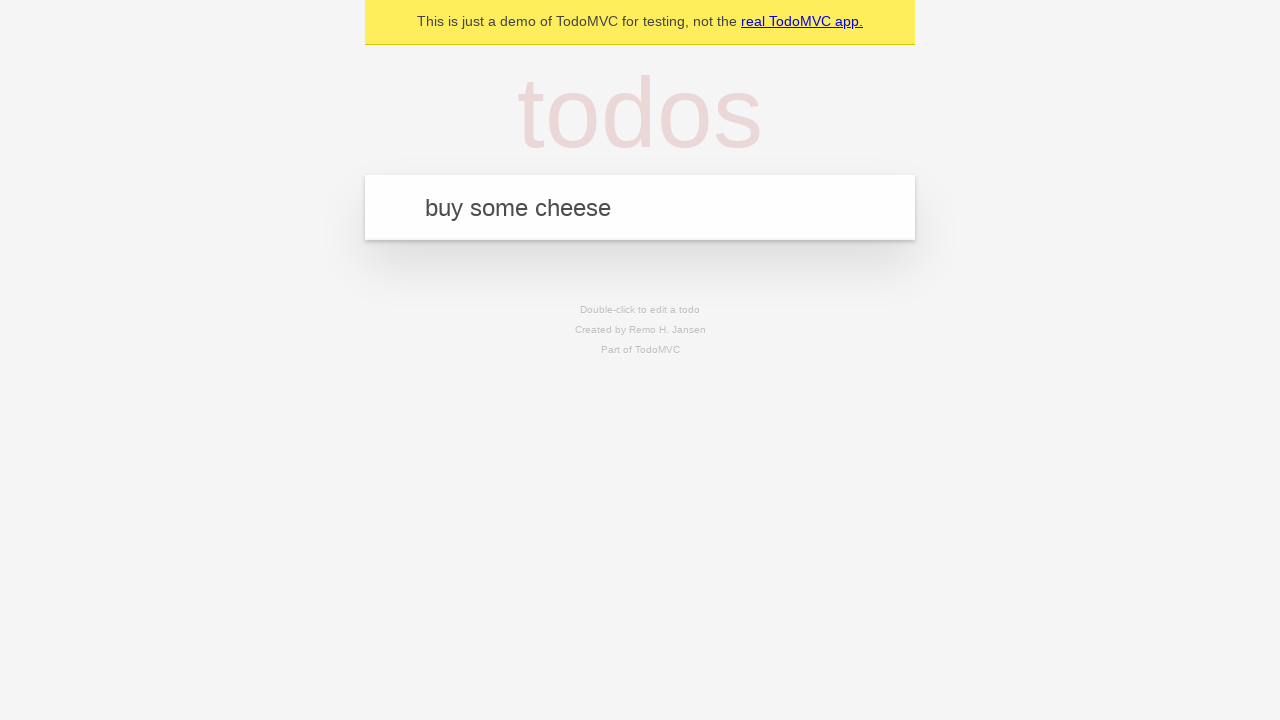

Pressed Enter to add todo 'buy some cheese' on internal:attr=[placeholder="What needs to be done?"i]
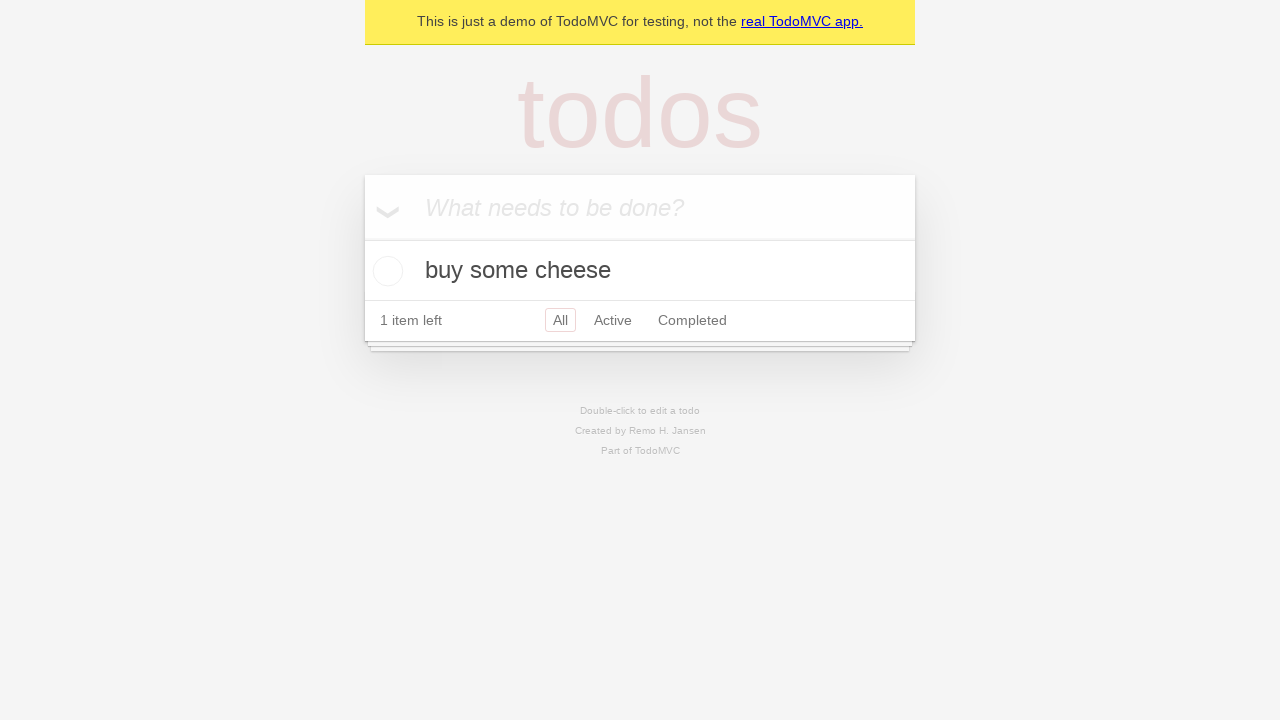

Filled todo input with 'feed the cat' on internal:attr=[placeholder="What needs to be done?"i]
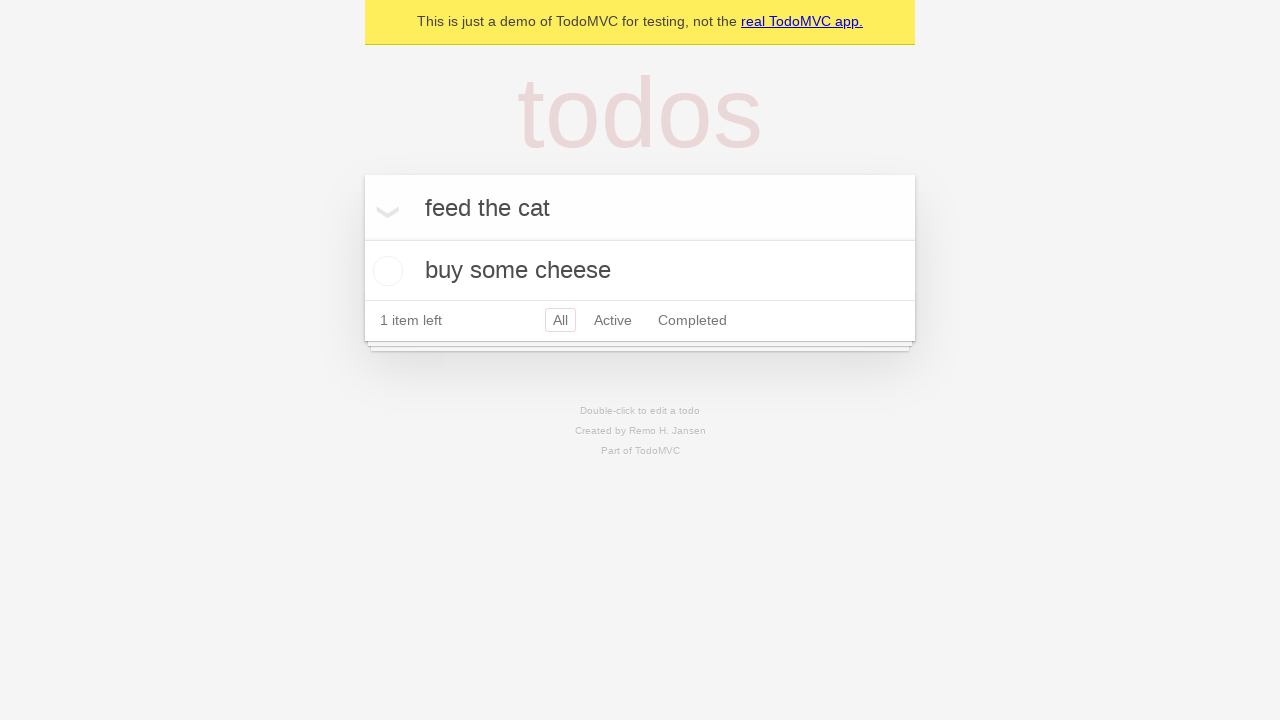

Pressed Enter to add todo 'feed the cat' on internal:attr=[placeholder="What needs to be done?"i]
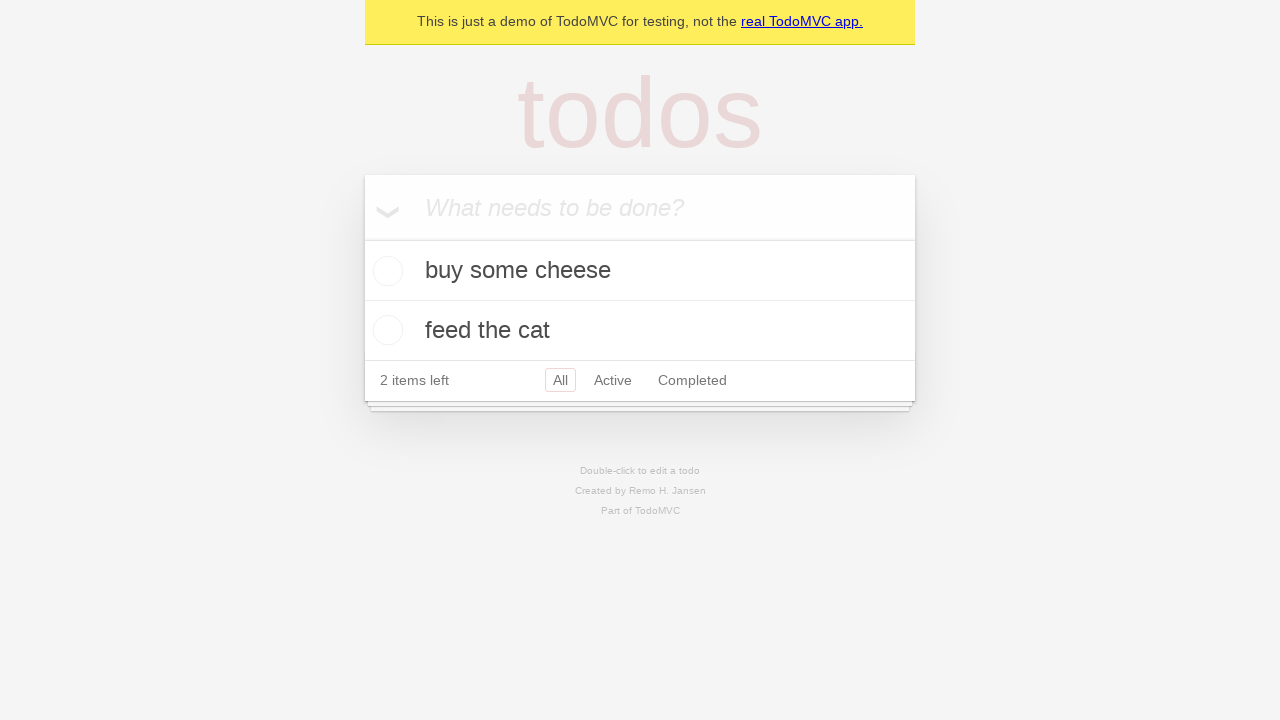

Filled todo input with 'book a doctors appointment' on internal:attr=[placeholder="What needs to be done?"i]
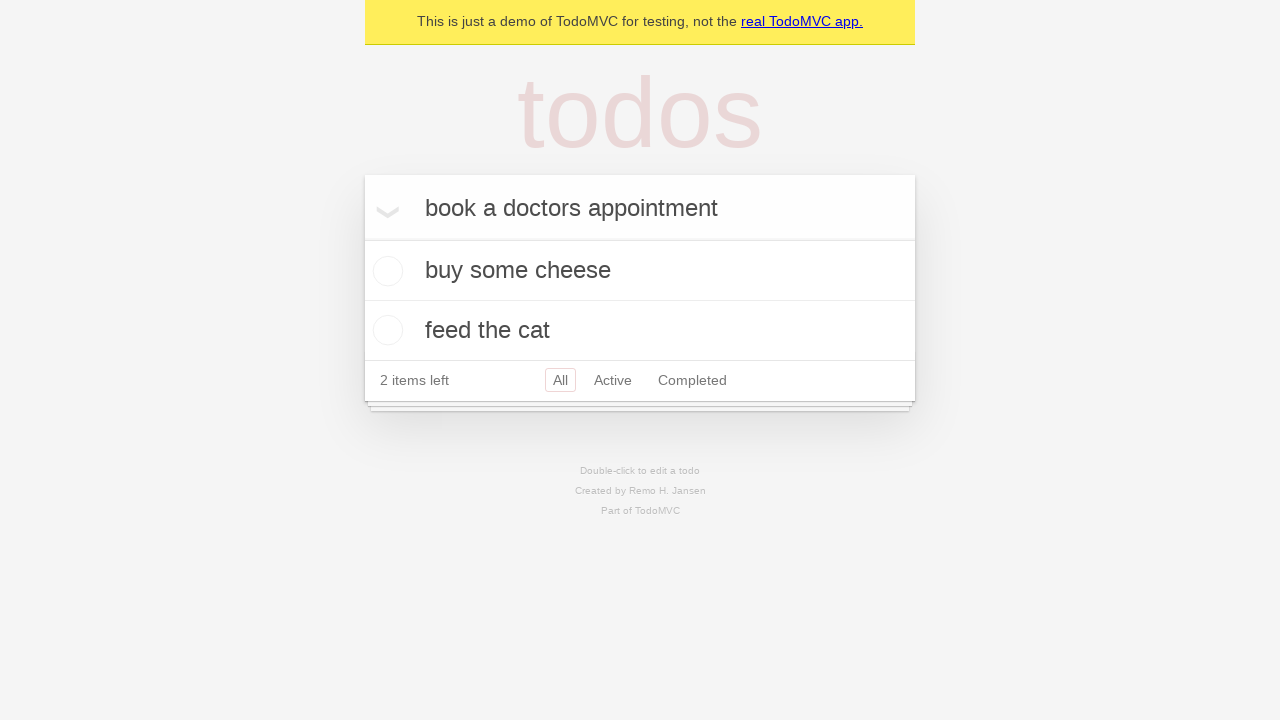

Pressed Enter to add todo 'book a doctors appointment' on internal:attr=[placeholder="What needs to be done?"i]
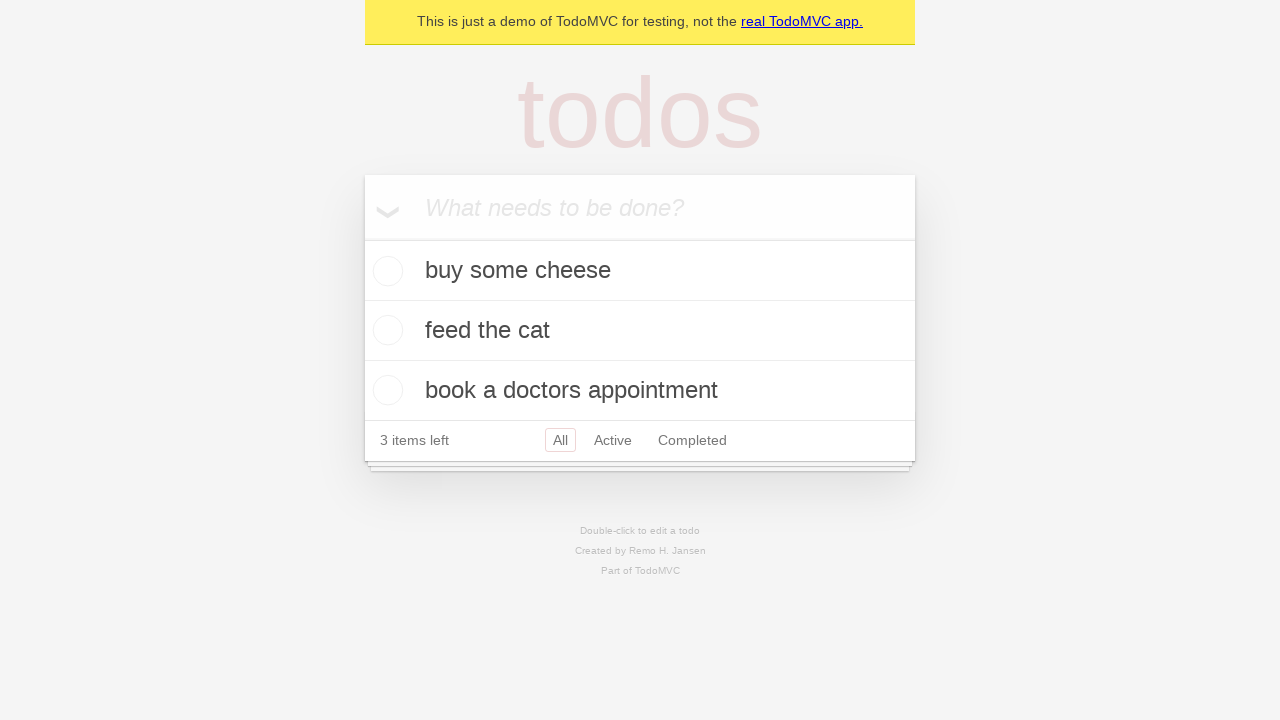

Filled todo input with 'book a doctors appointments' on internal:attr=[placeholder="What needs to be done?"i]
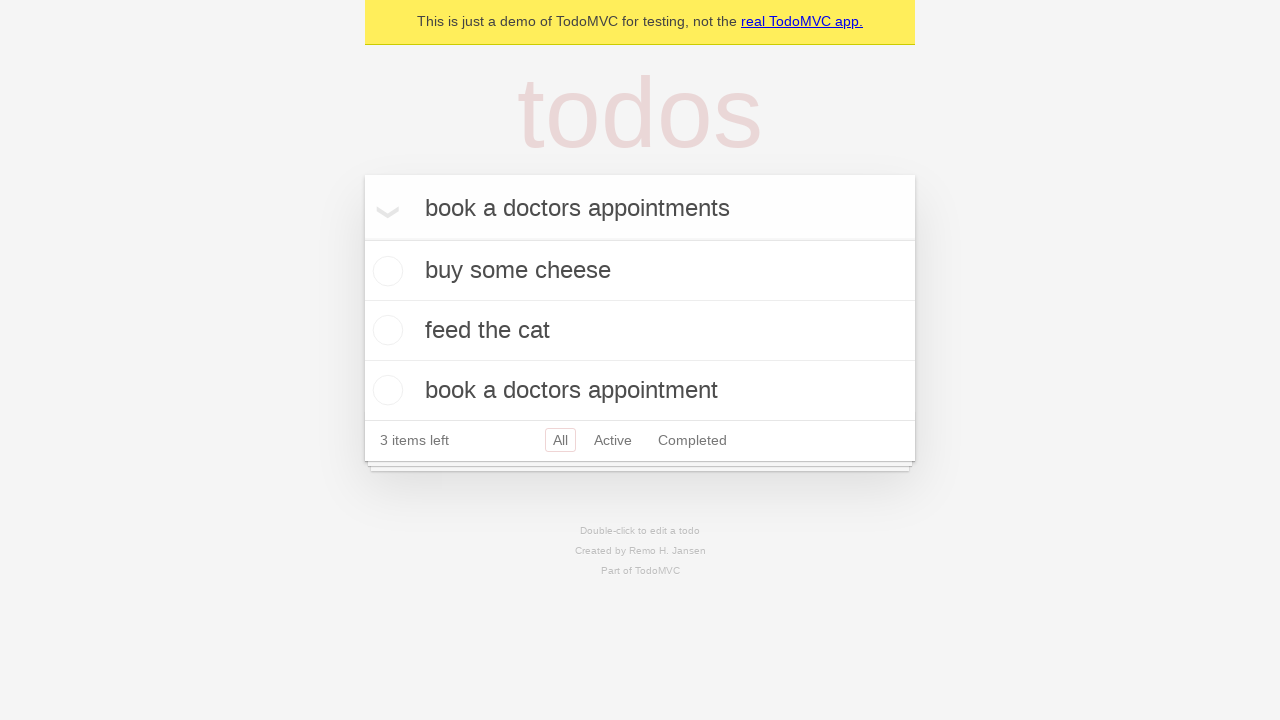

Pressed Enter to add todo 'book a doctors appointments' on internal:attr=[placeholder="What needs to be done?"i]
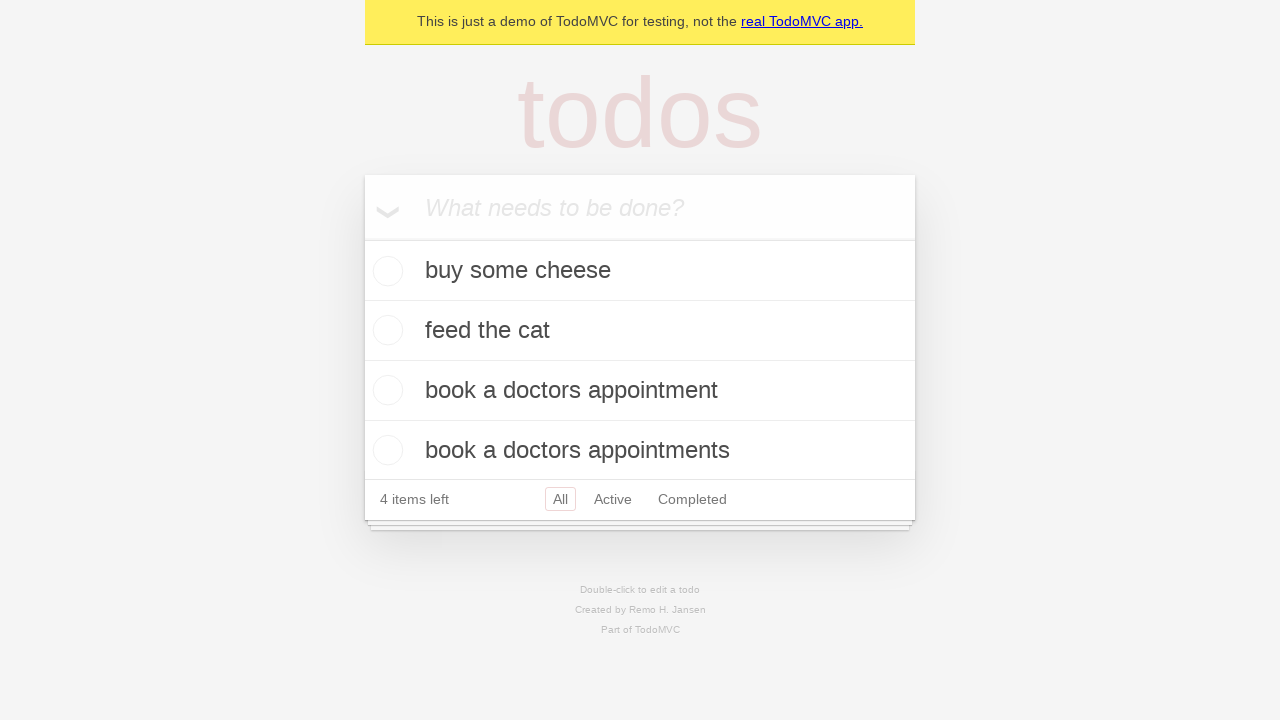

Checked the second todo item at (385, 330) on internal:testid=[data-testid="todo-item"s] >> nth=1 >> internal:role=checkbox
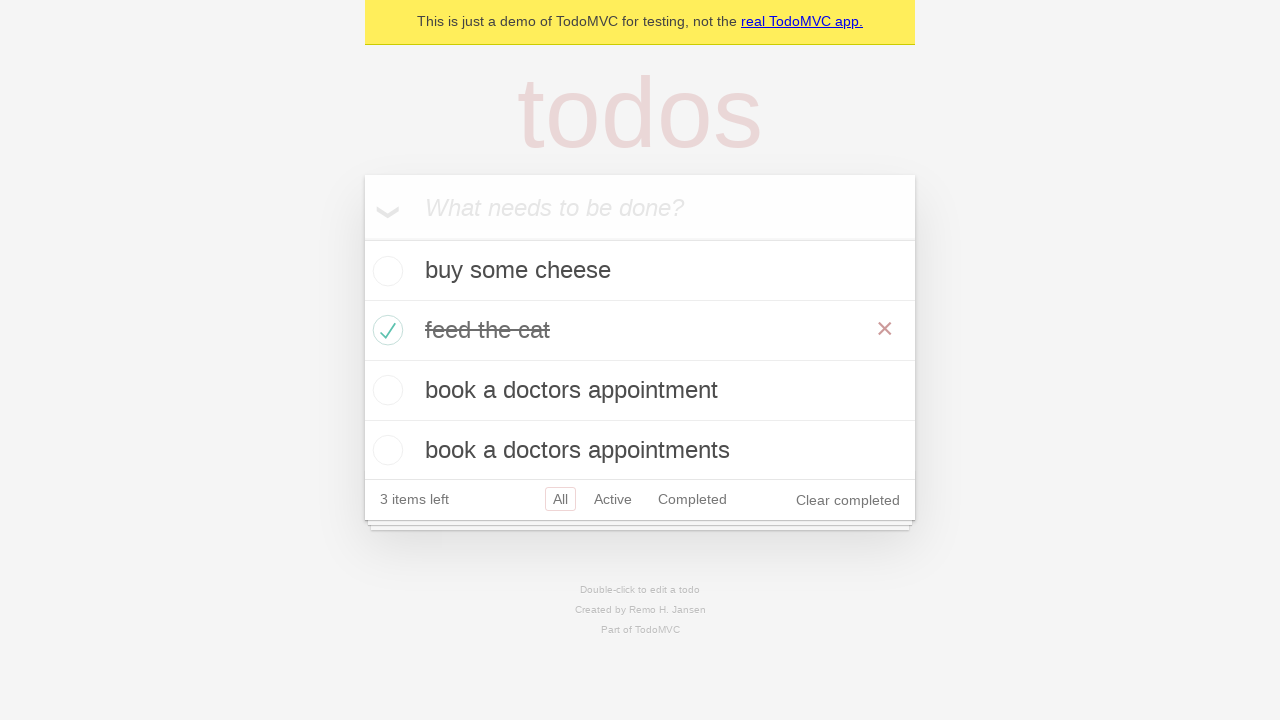

Clicked 'All' filter link at (560, 499) on internal:role=link[name="All"i]
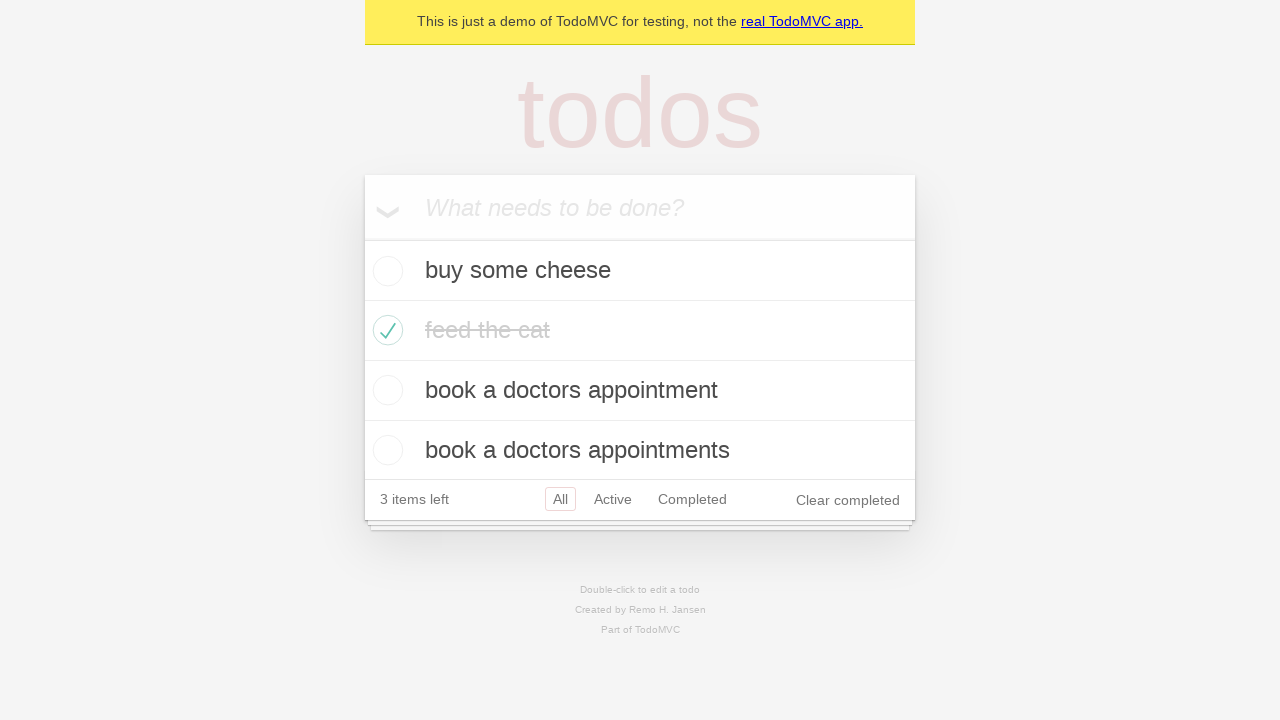

Clicked 'Active' filter link at (613, 499) on internal:role=link[name="Active"i]
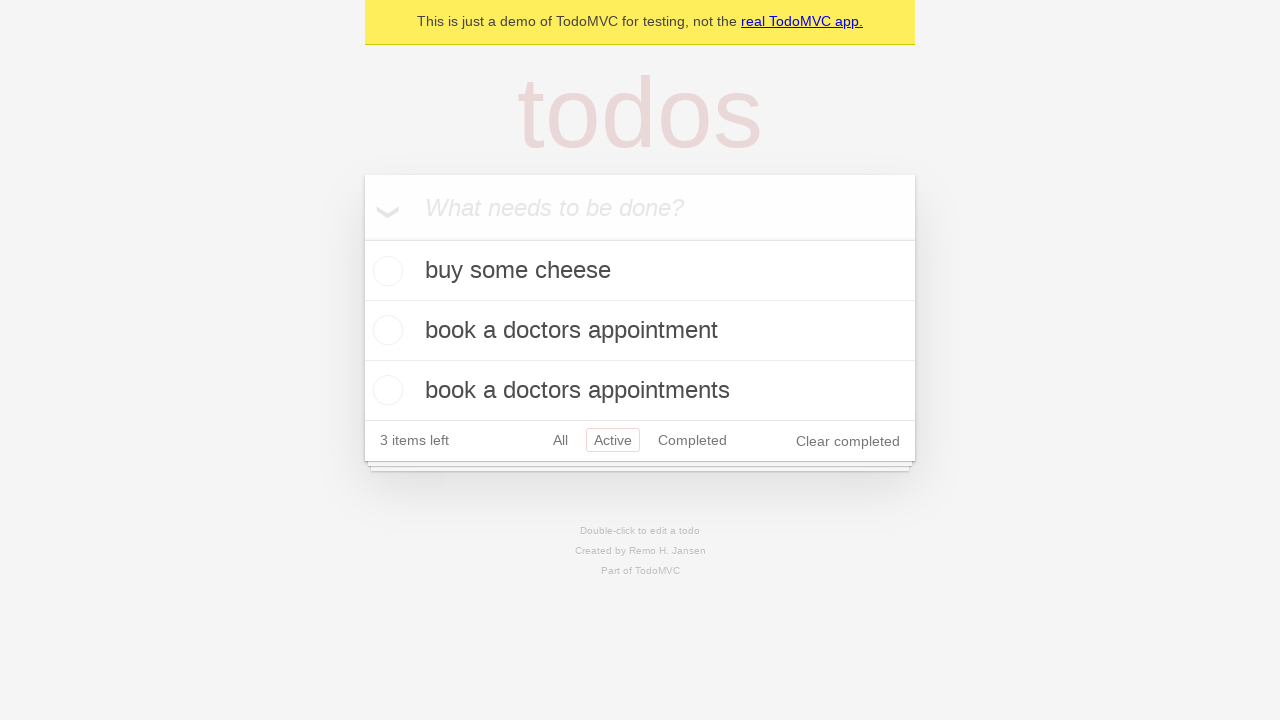

Clicked 'Completed' filter link at (692, 440) on internal:role=link[name="Completed"i]
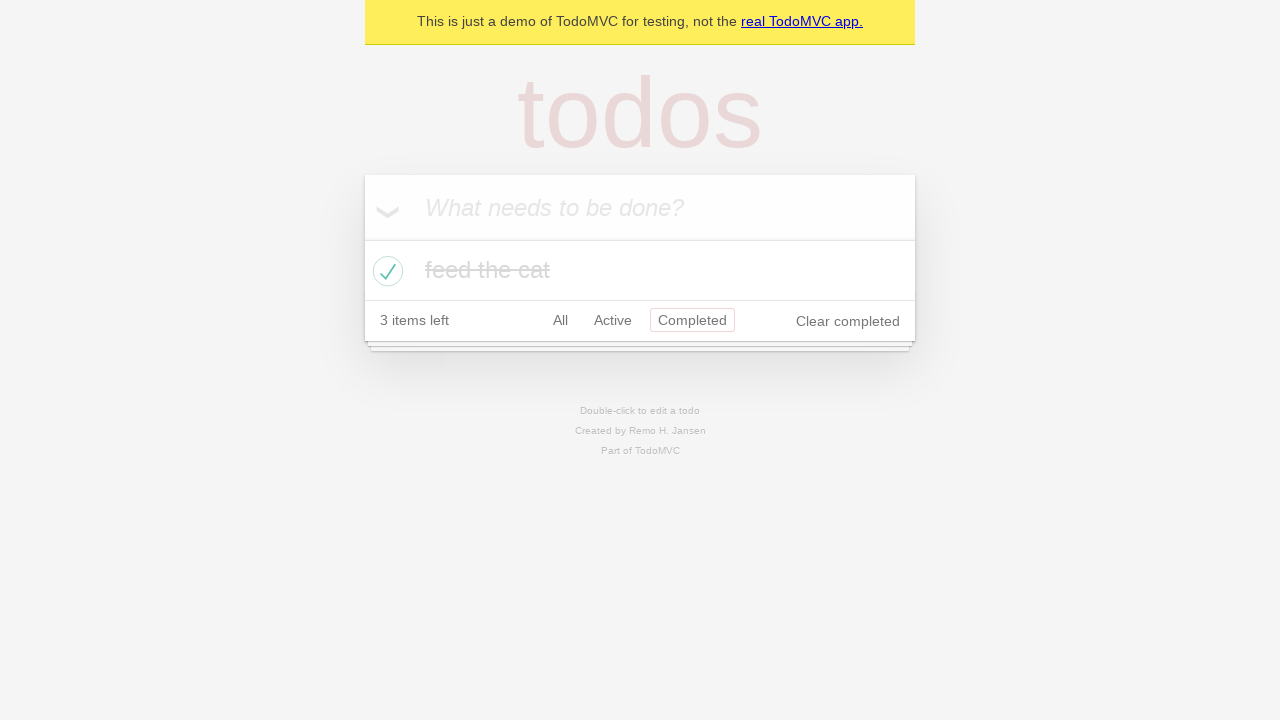

Navigated back to 'Active' filter view
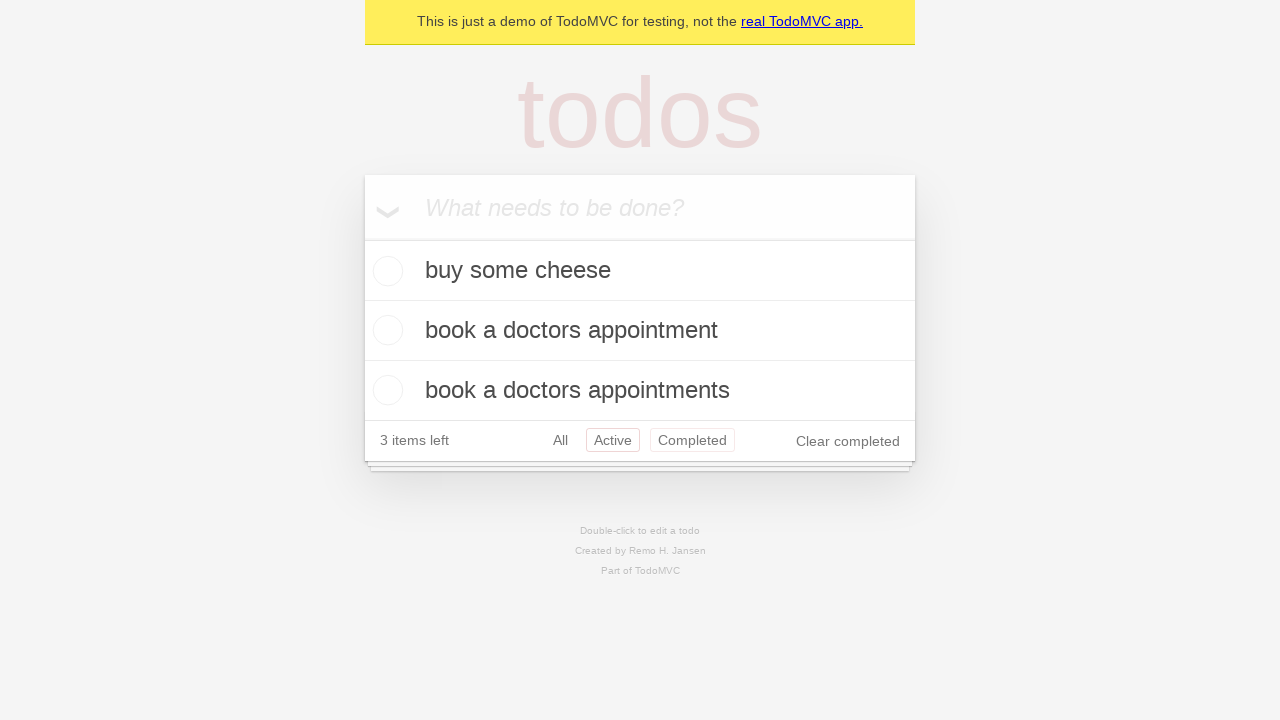

Navigated back to 'All' filter view
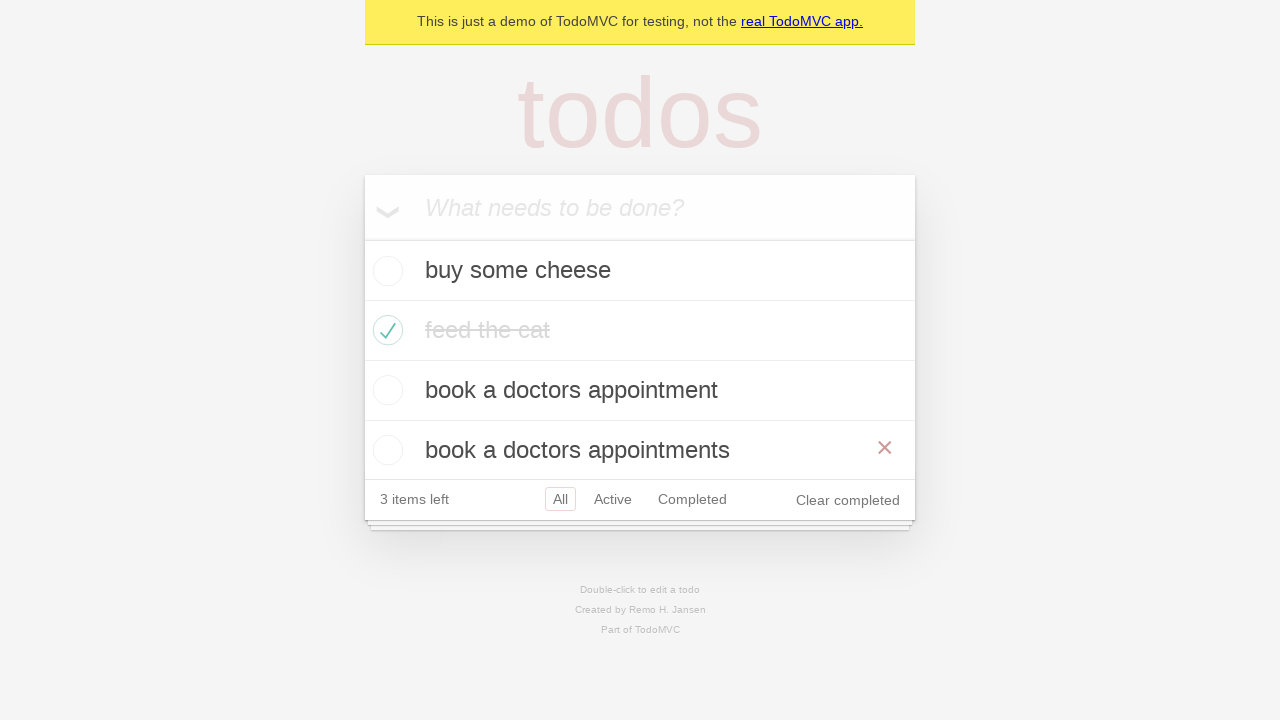

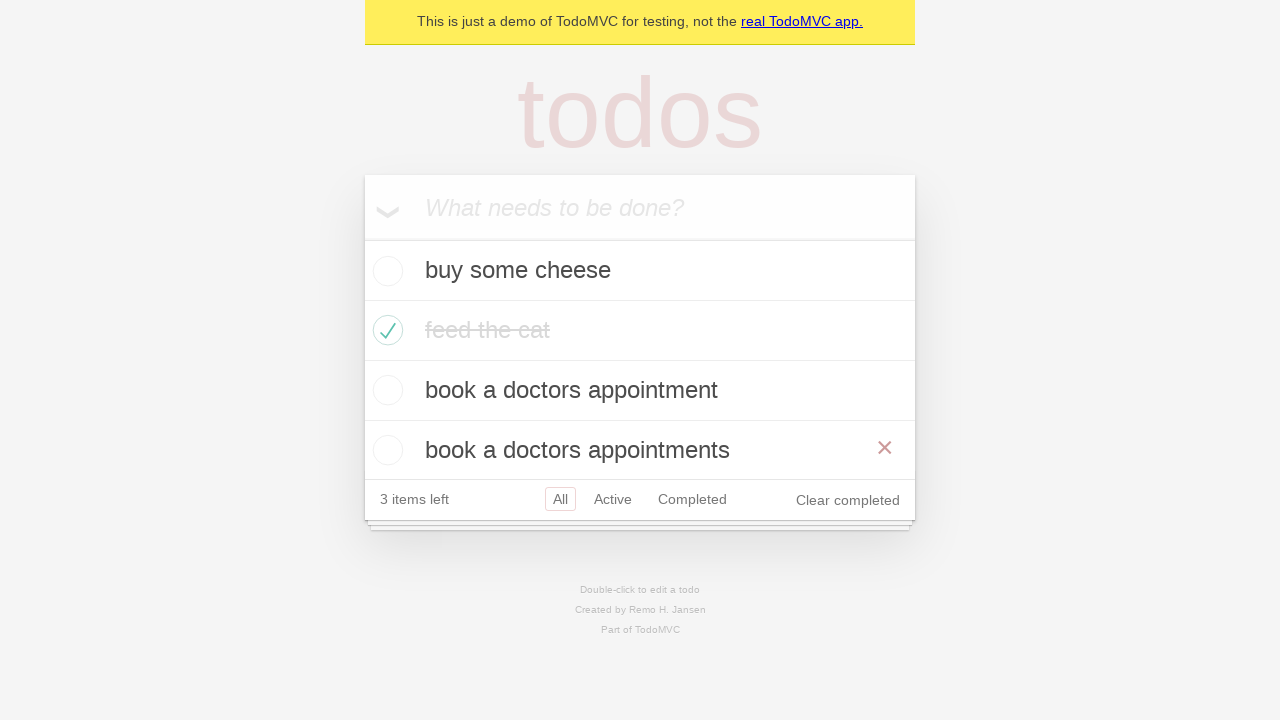